Tests that the "All" filter shows all todos (both active and completed) by adding 3 tasks, marking one as completed, and verifying all 3 are visible when the "All" filter is selected.

Starting URL: https://demo.playwright.dev/todomvc/

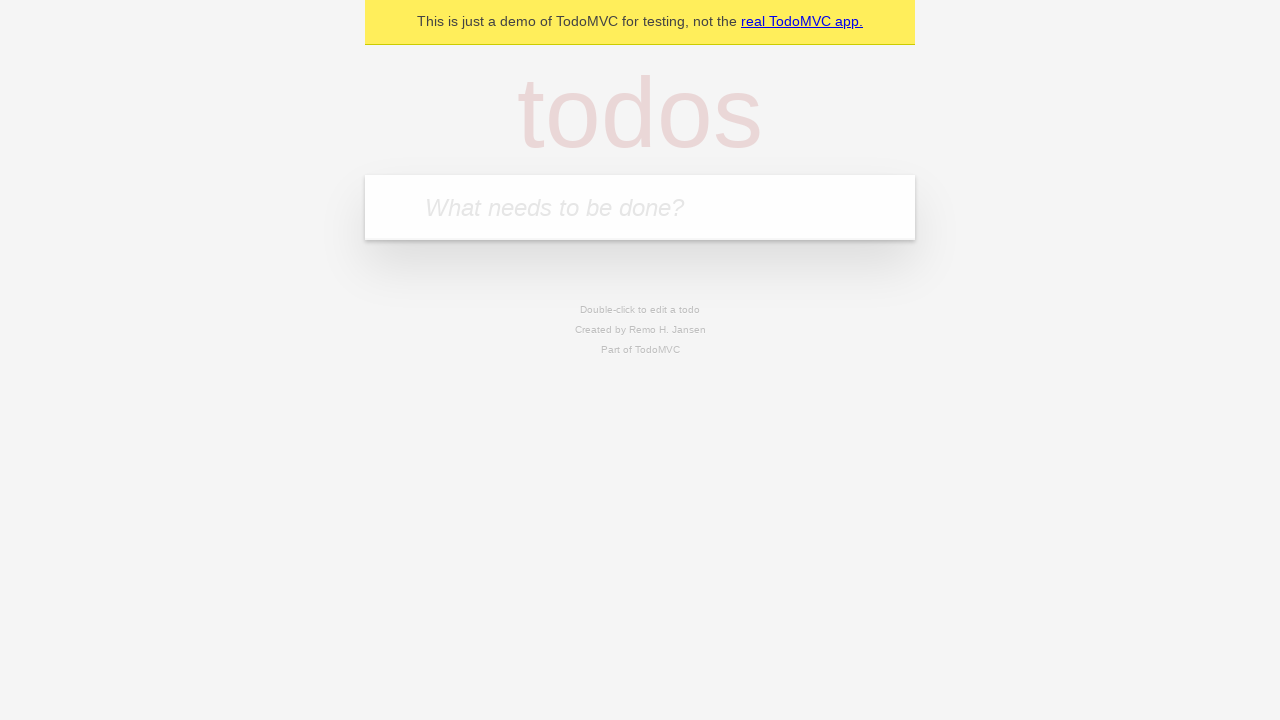

Filled todo input field with 'Task A' on internal:attr=[placeholder="What needs to be done?"i]
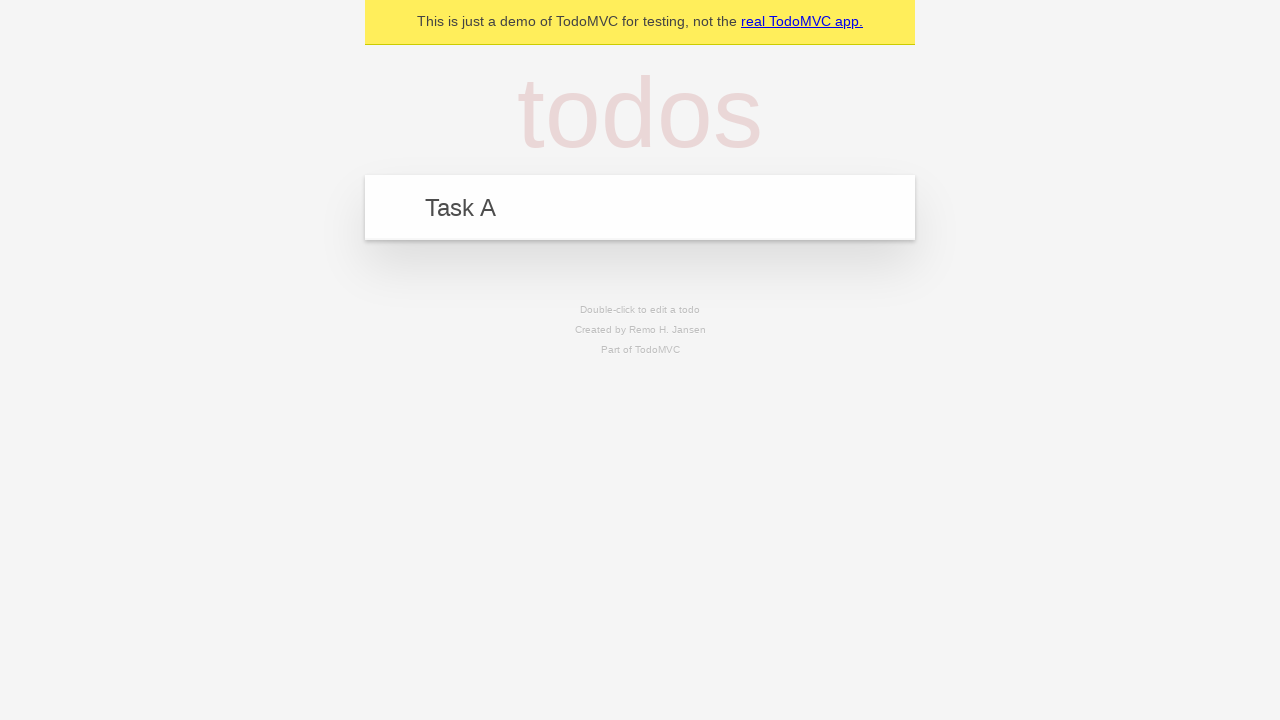

Pressed Enter to add 'Task A' to the todo list
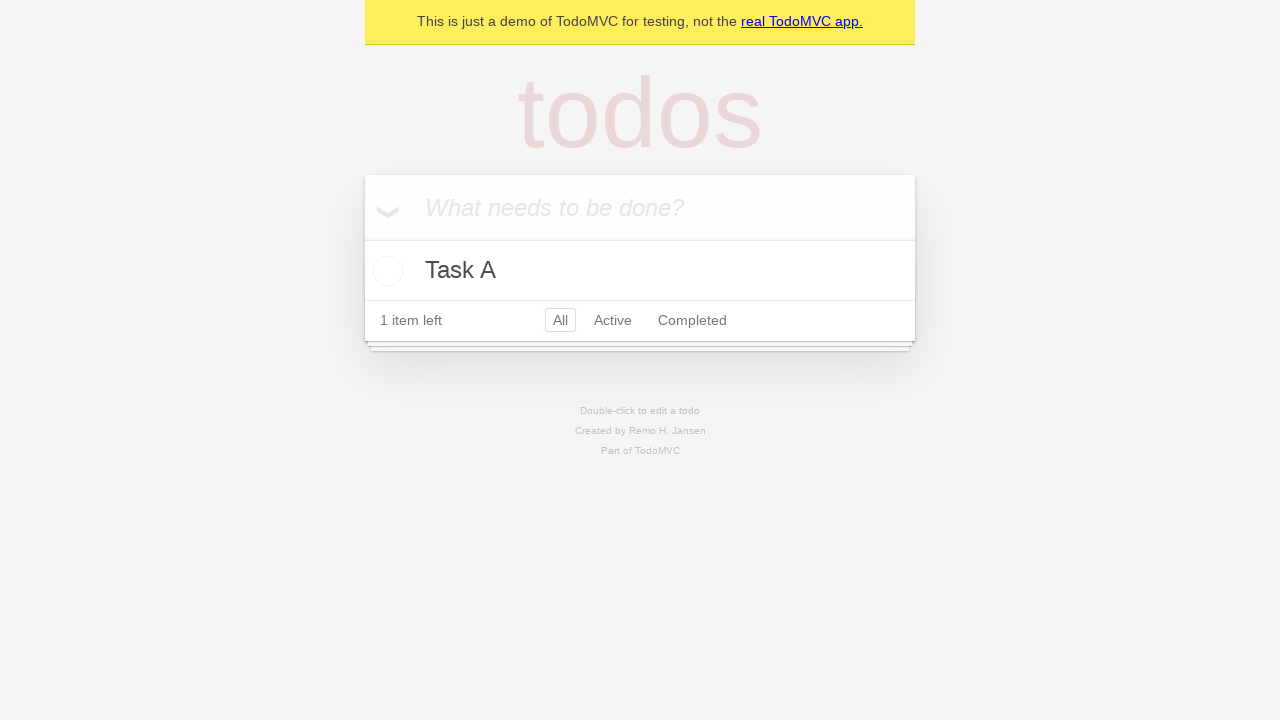

Filled todo input field with 'Task B' on internal:attr=[placeholder="What needs to be done?"i]
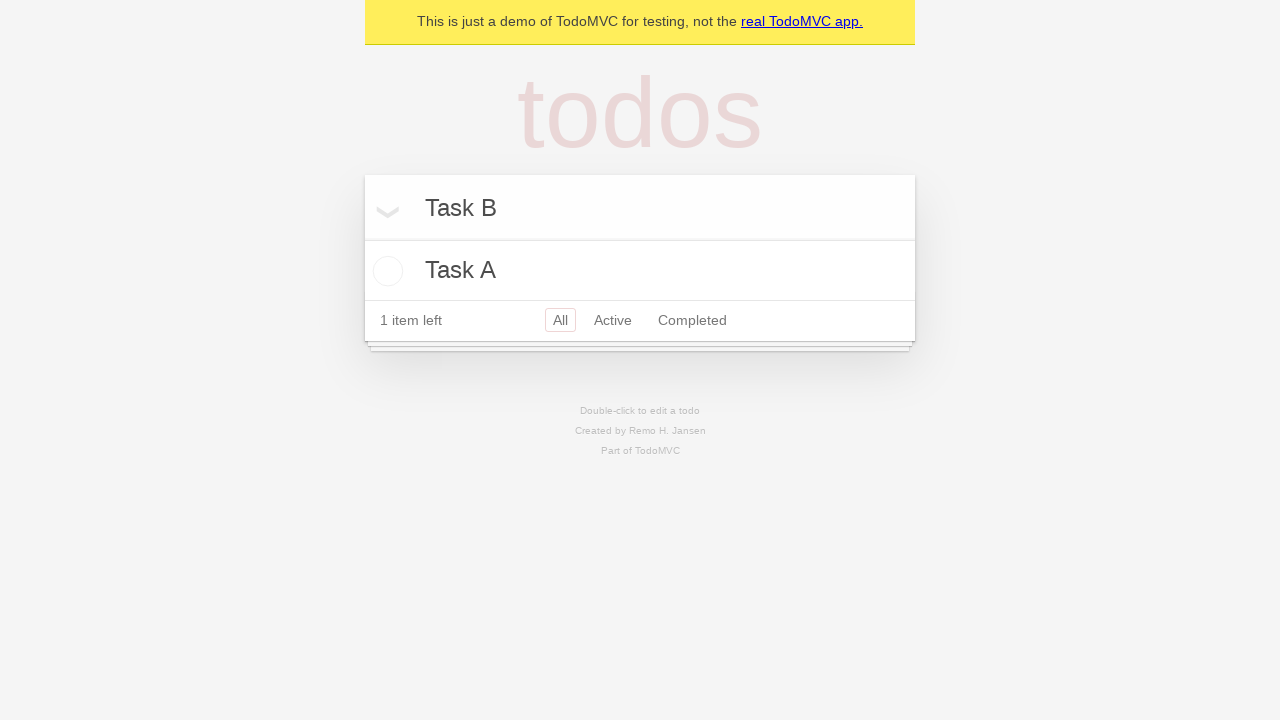

Pressed Enter to add 'Task B' to the todo list
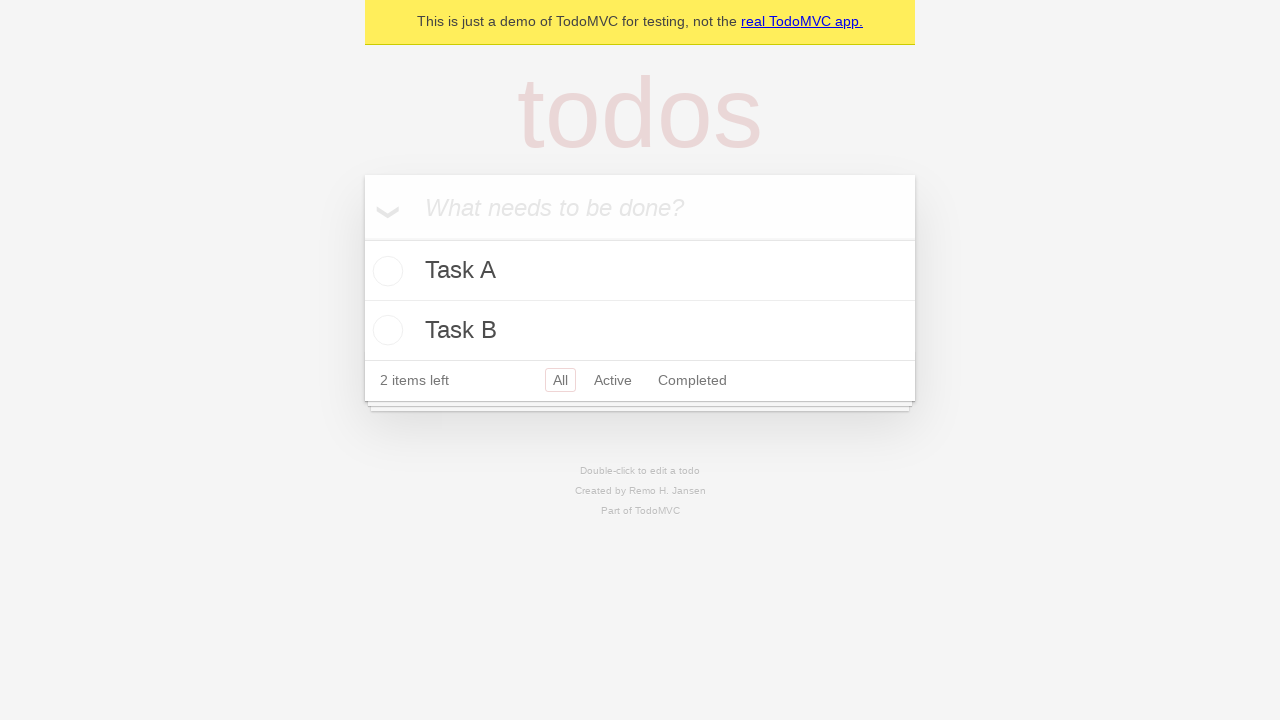

Filled todo input field with 'Task C' on internal:attr=[placeholder="What needs to be done?"i]
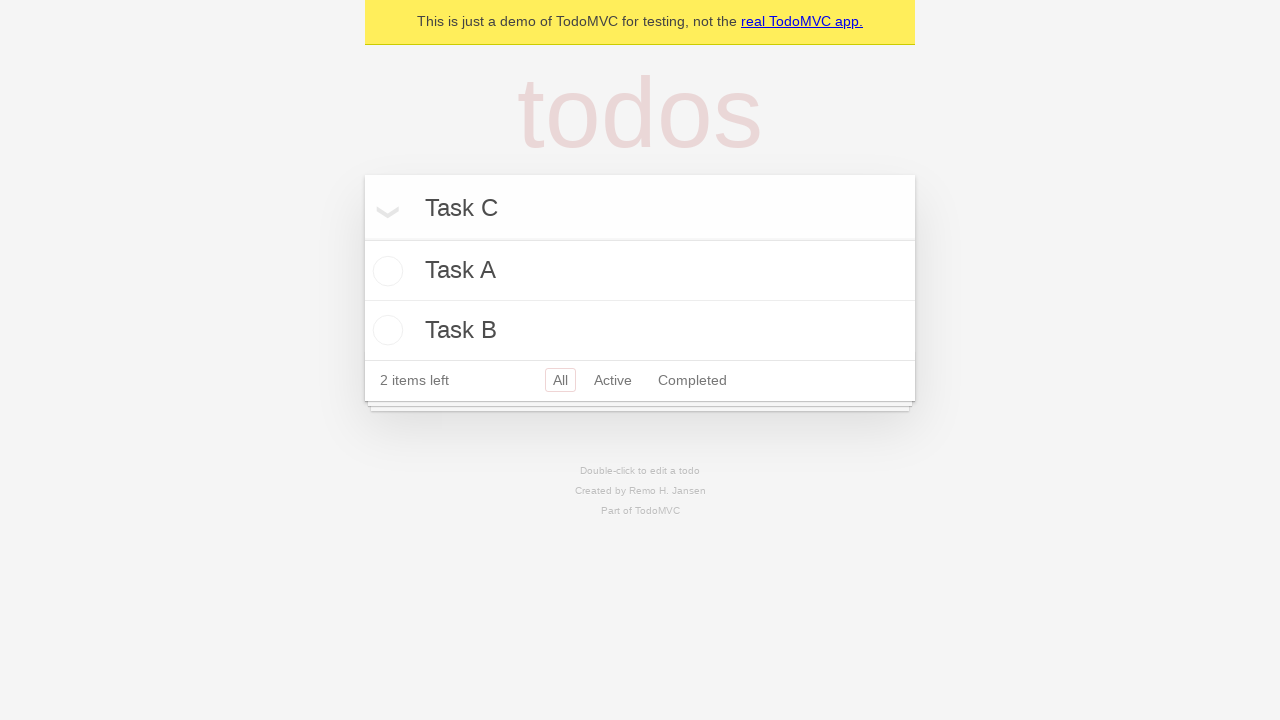

Pressed Enter to add 'Task C' to the todo list
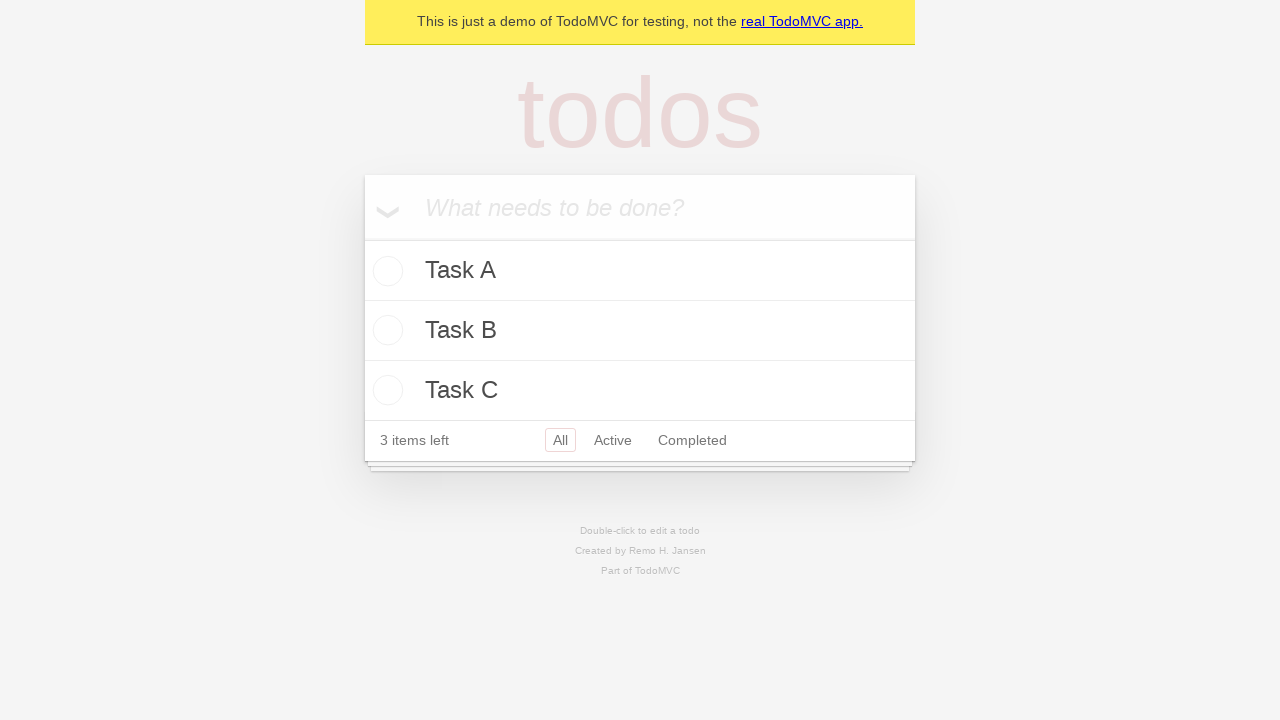

Marked the second todo as completed at (385, 330) on .todo-list li .toggle >> nth=1
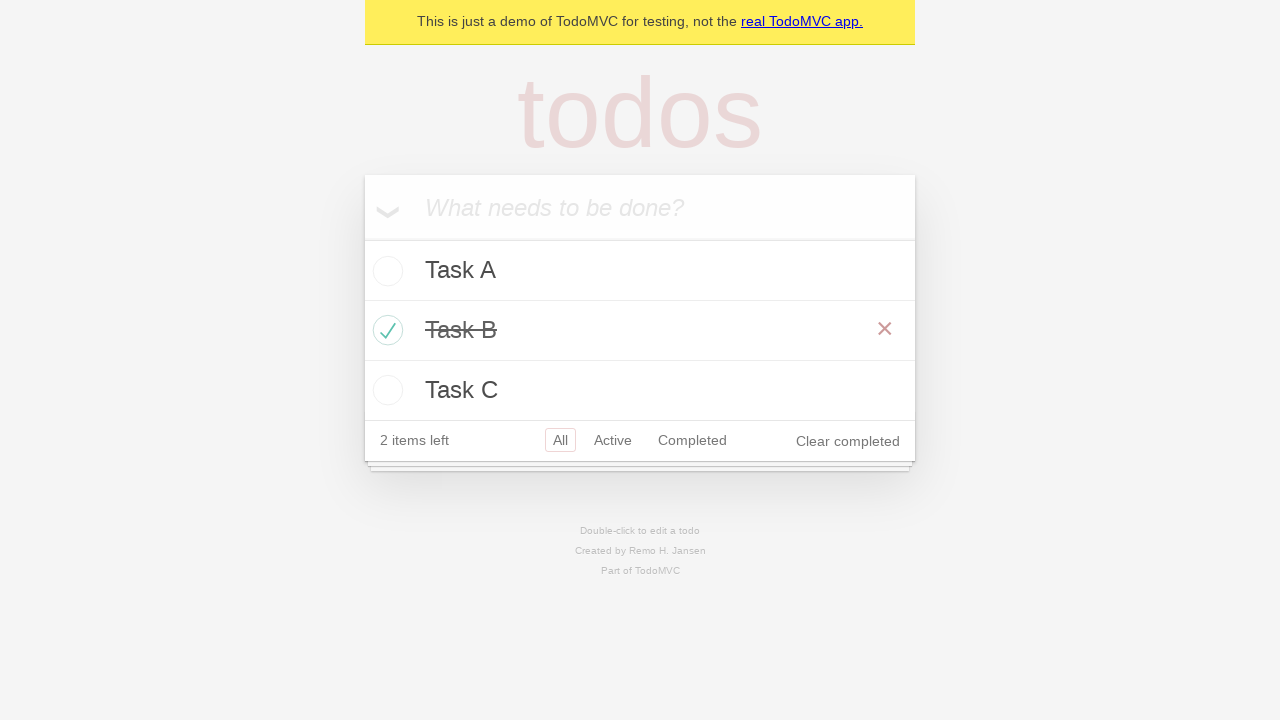

Clicked on 'All' filter to show all todos at (560, 440) on internal:role=link[name="All"i]
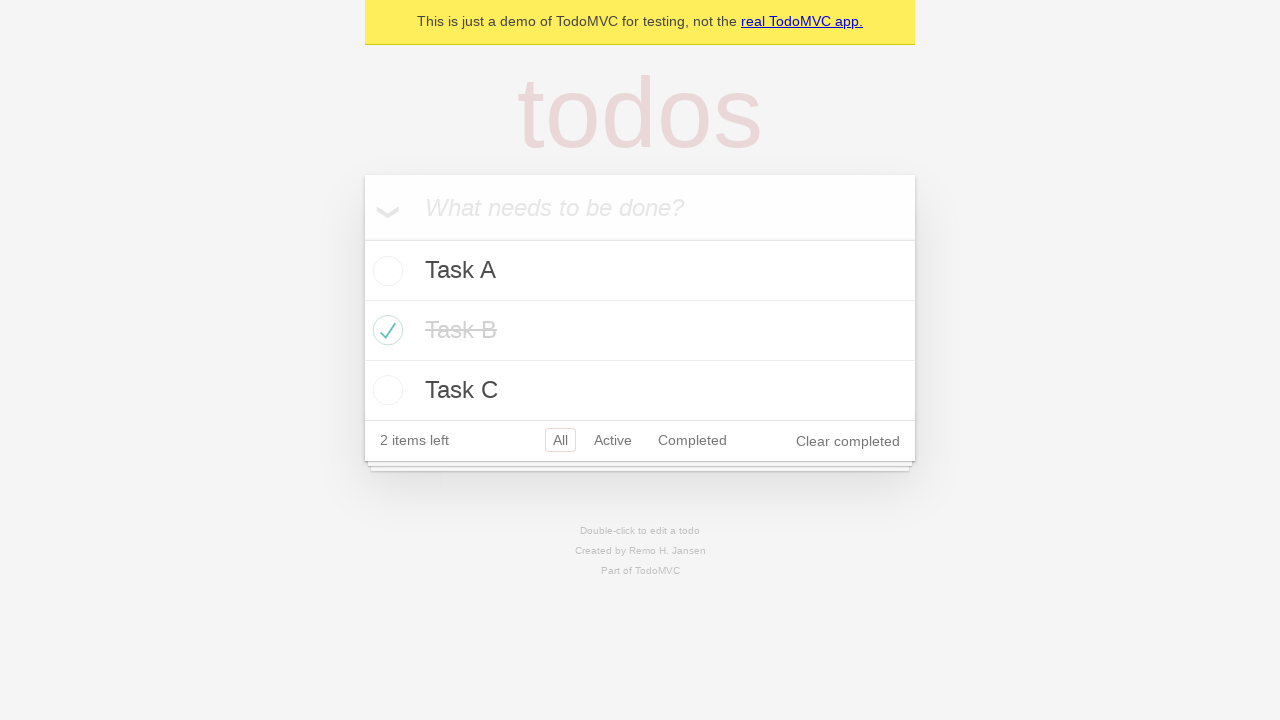

Verified that all 3 todos are visible
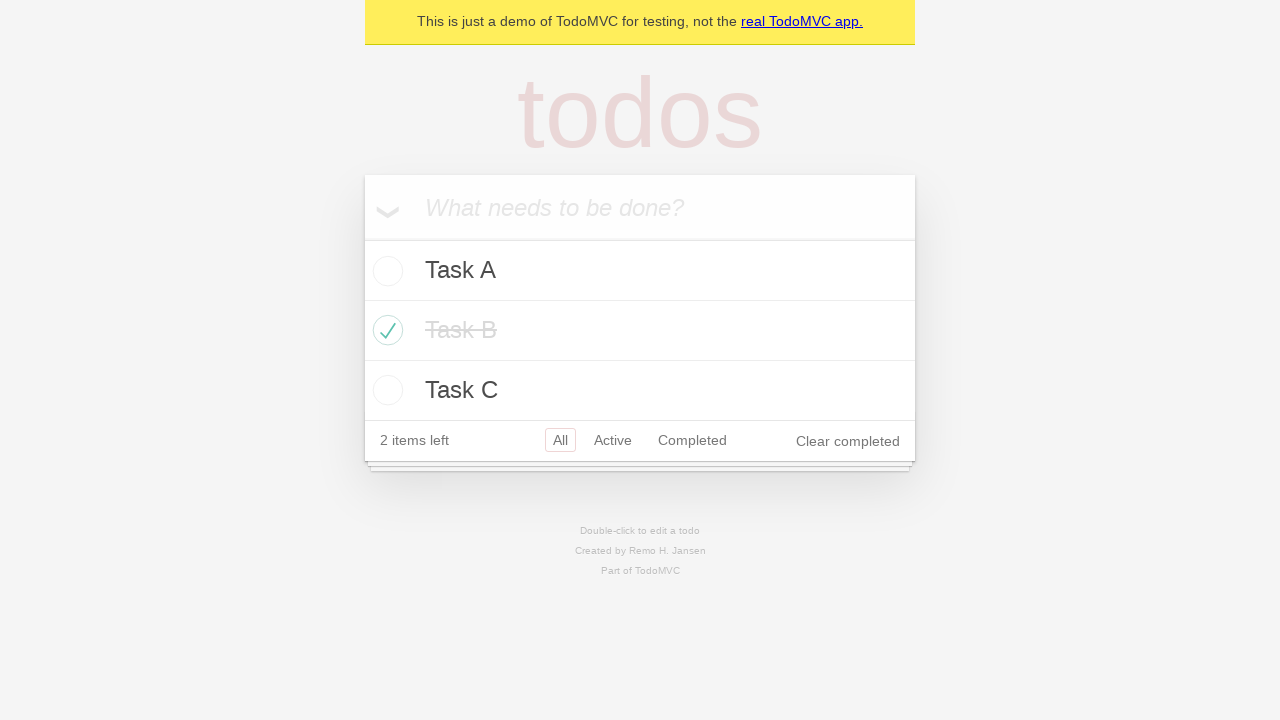

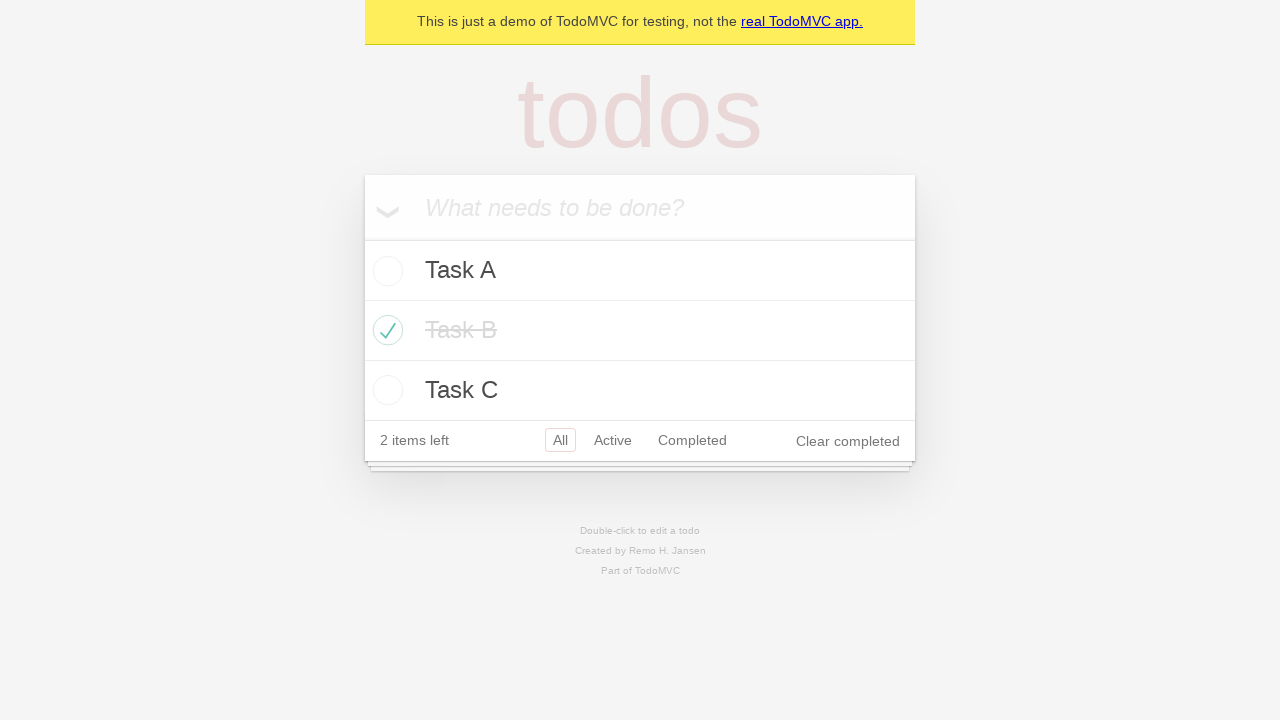